Tests the confirmation dialog by clicking the confirm button and dismissing the dialog

Starting URL: https://demoqa.com/alerts

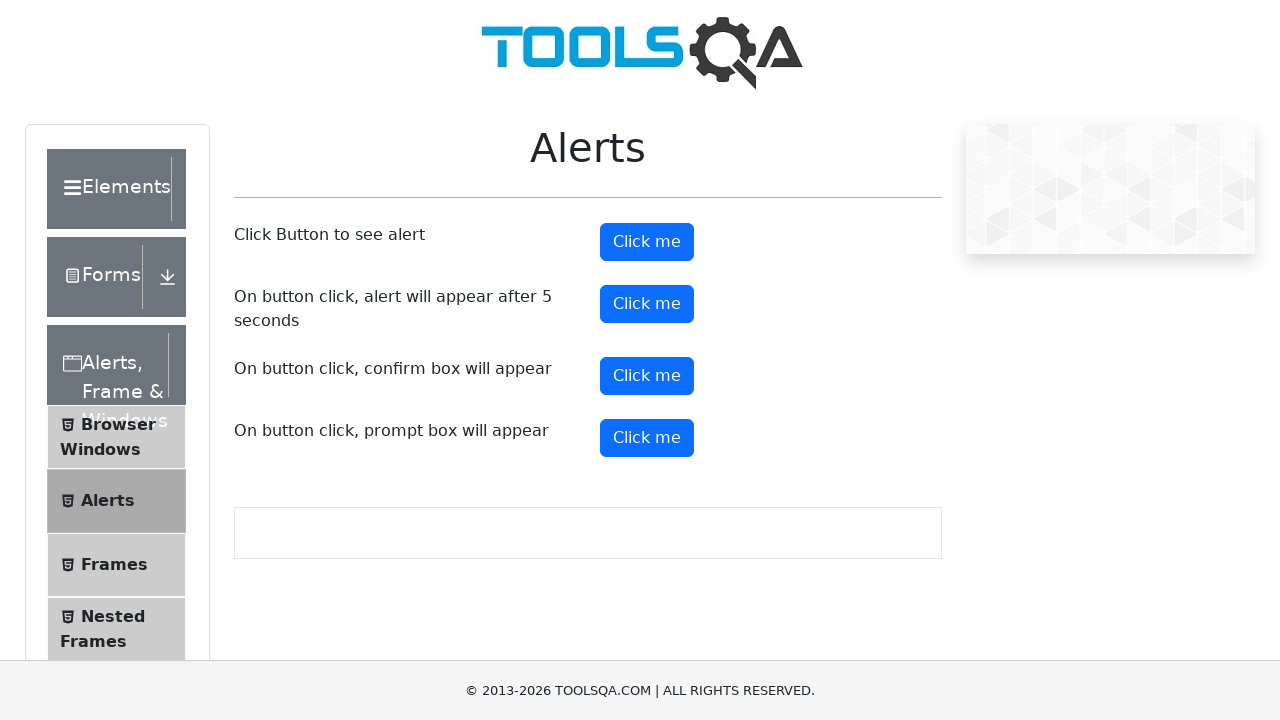

Set up dialog handler to dismiss confirmation dialogs
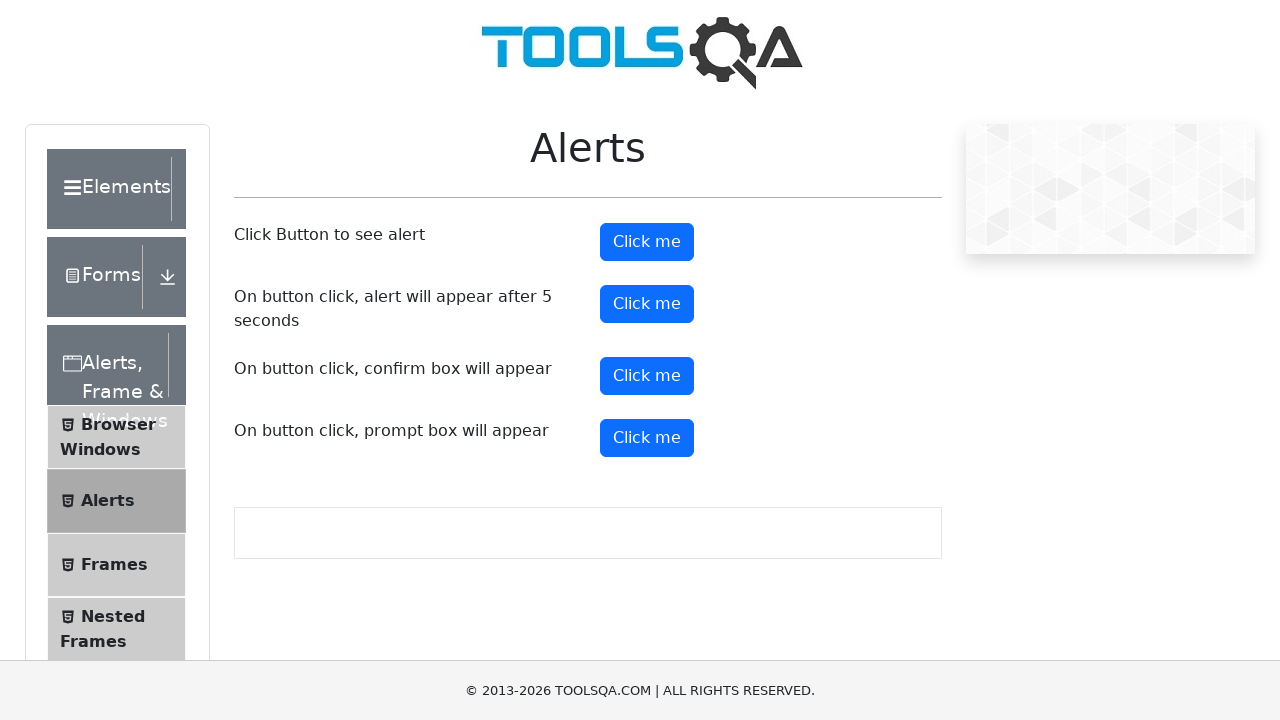

Clicked the confirm button to trigger confirmation dialog at (647, 376) on #confirmButton
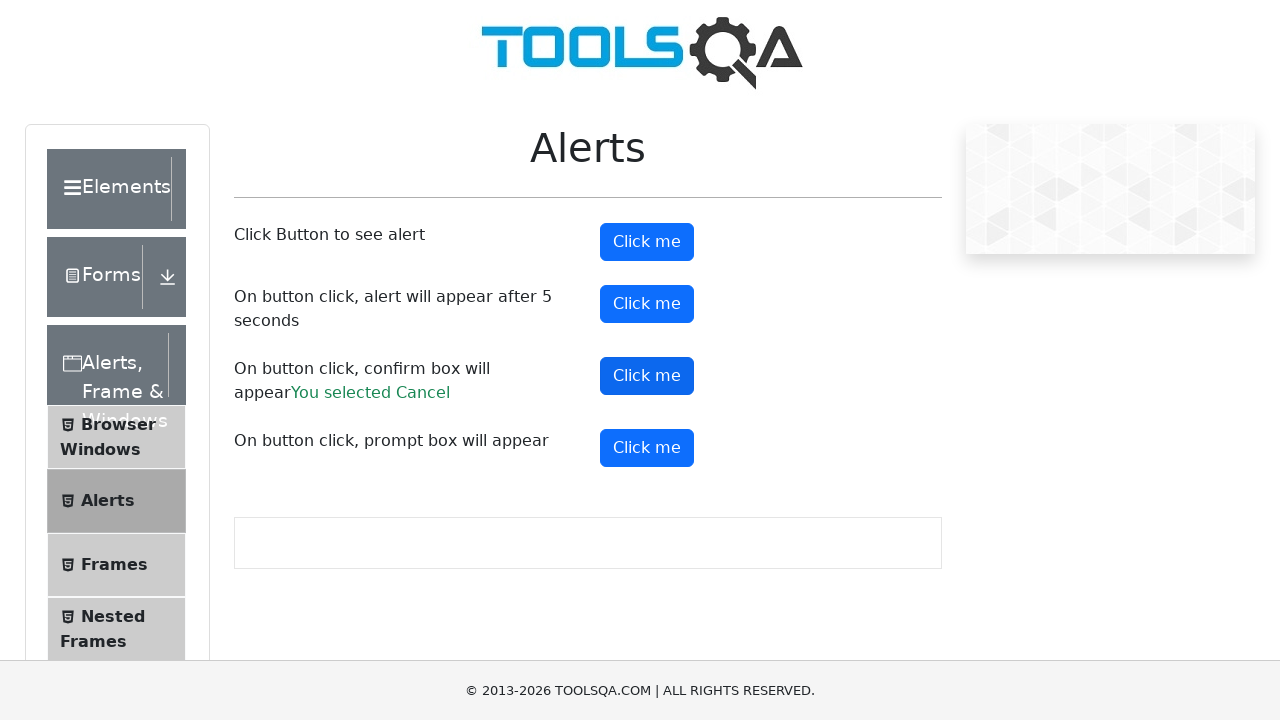

Confirmation result appeared after dismissing the dialog
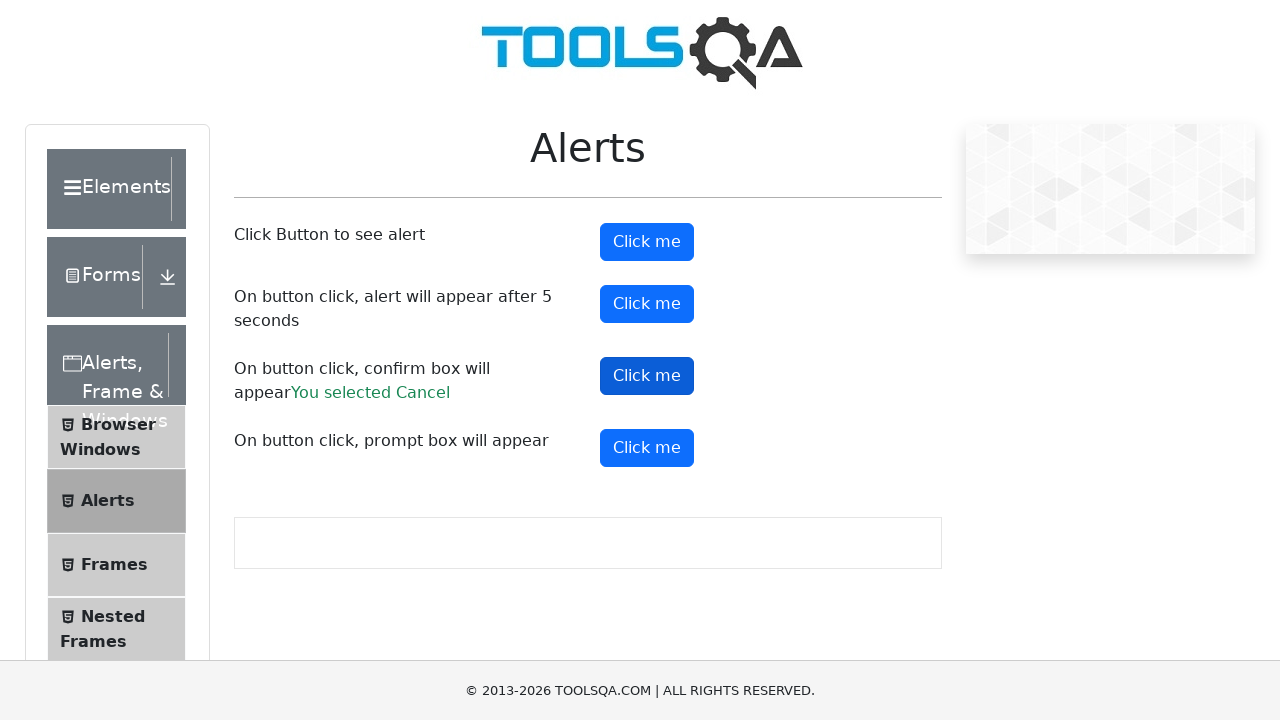

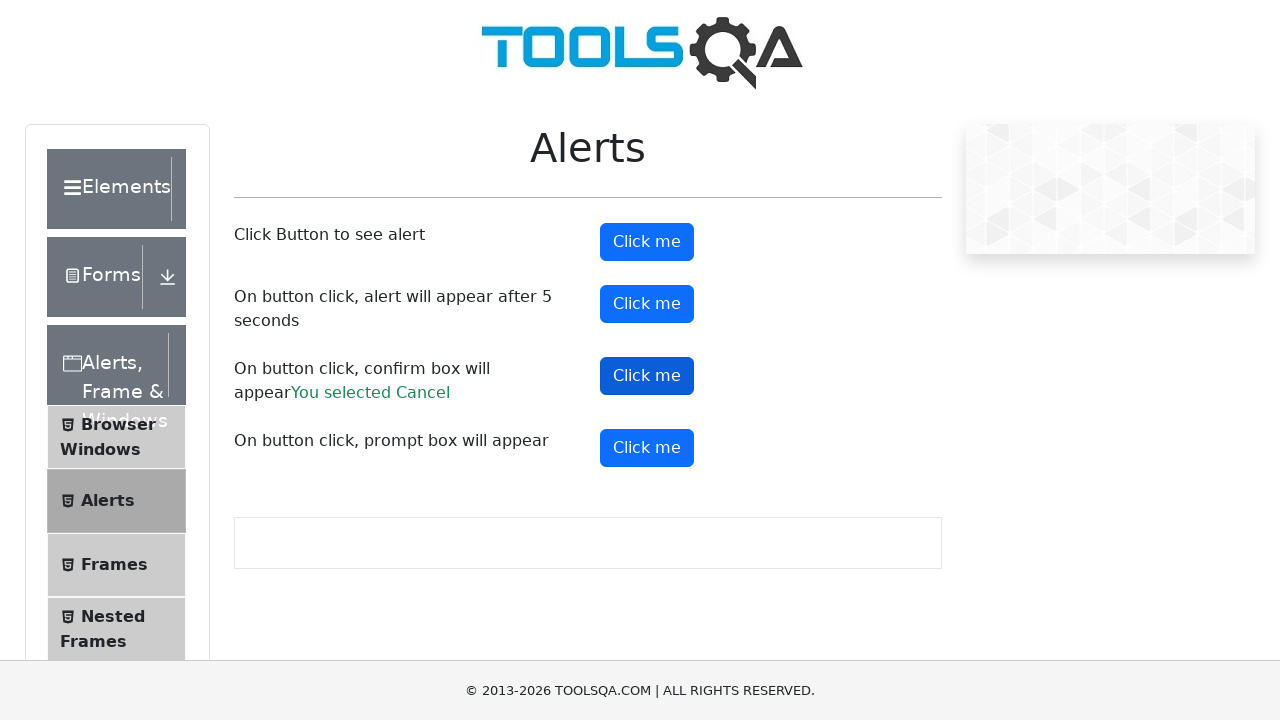